Tests e-commerce functionality by browsing products, adding a Selenium course to cart, navigating to cart, and updating the quantity

Starting URL: https://rahulshettyacademy.com/angularAppdemo/

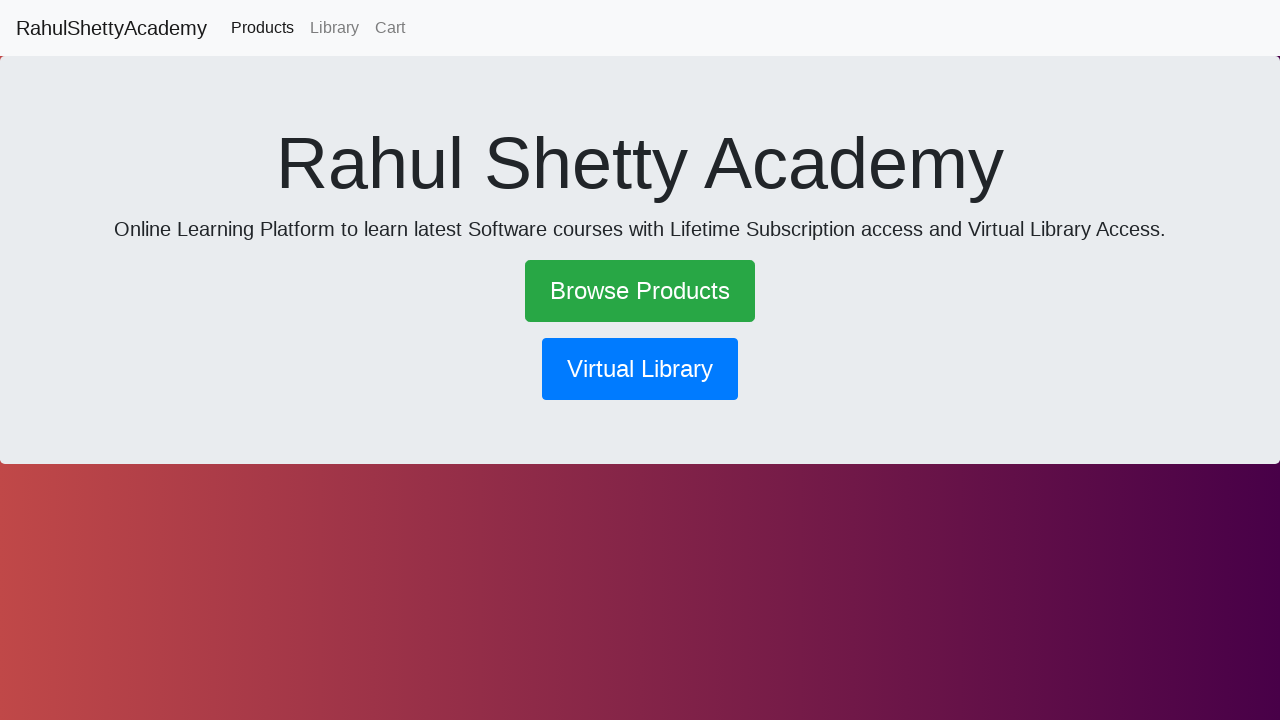

Clicked on Browse Products link at (640, 291) on a:has-text('Browse Products')
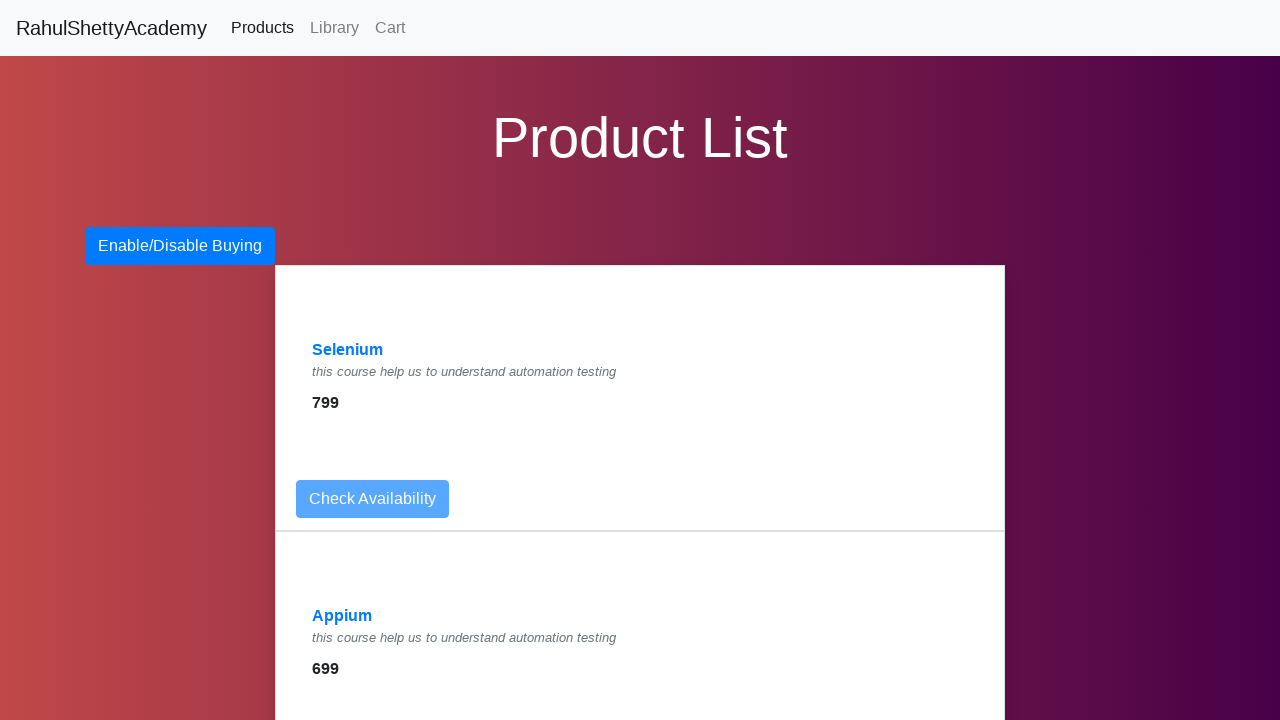

Clicked on Selenium product at (348, 350) on a:has-text('Selenium')
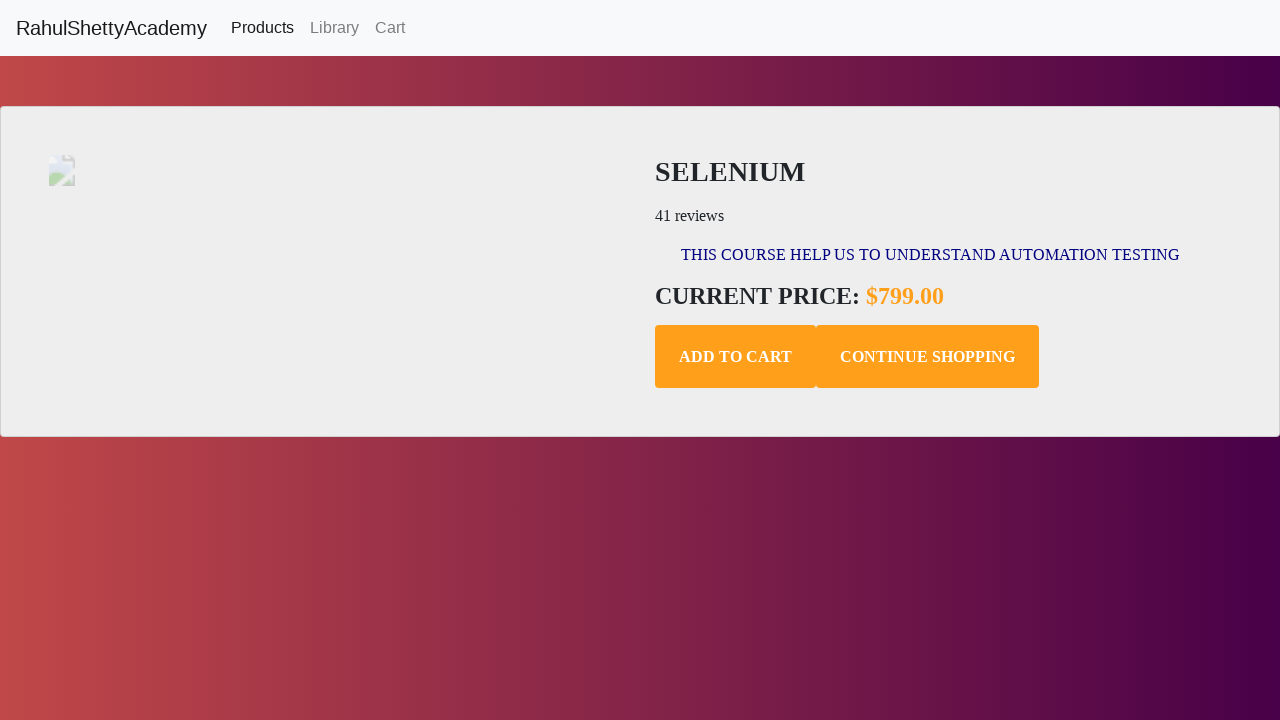

Added Selenium course to cart at (736, 357) on .add-to-cart
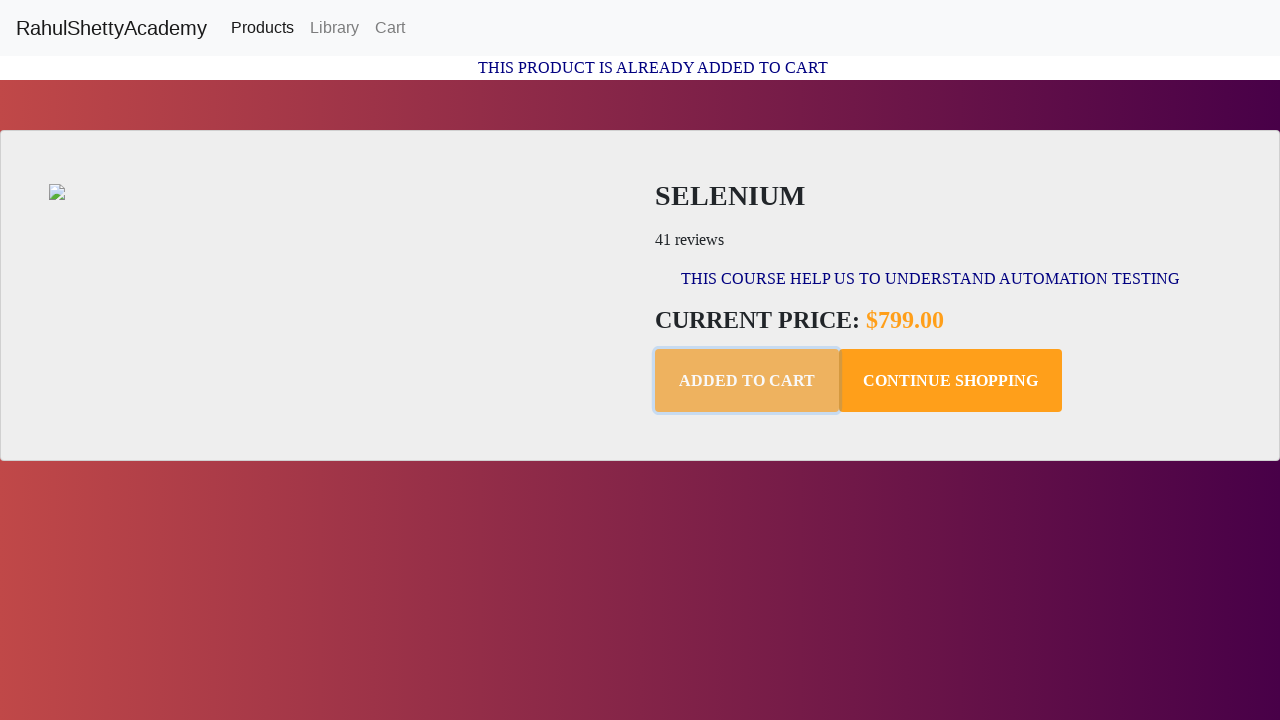

Navigated to cart page at (390, 28) on a:has-text('Cart')
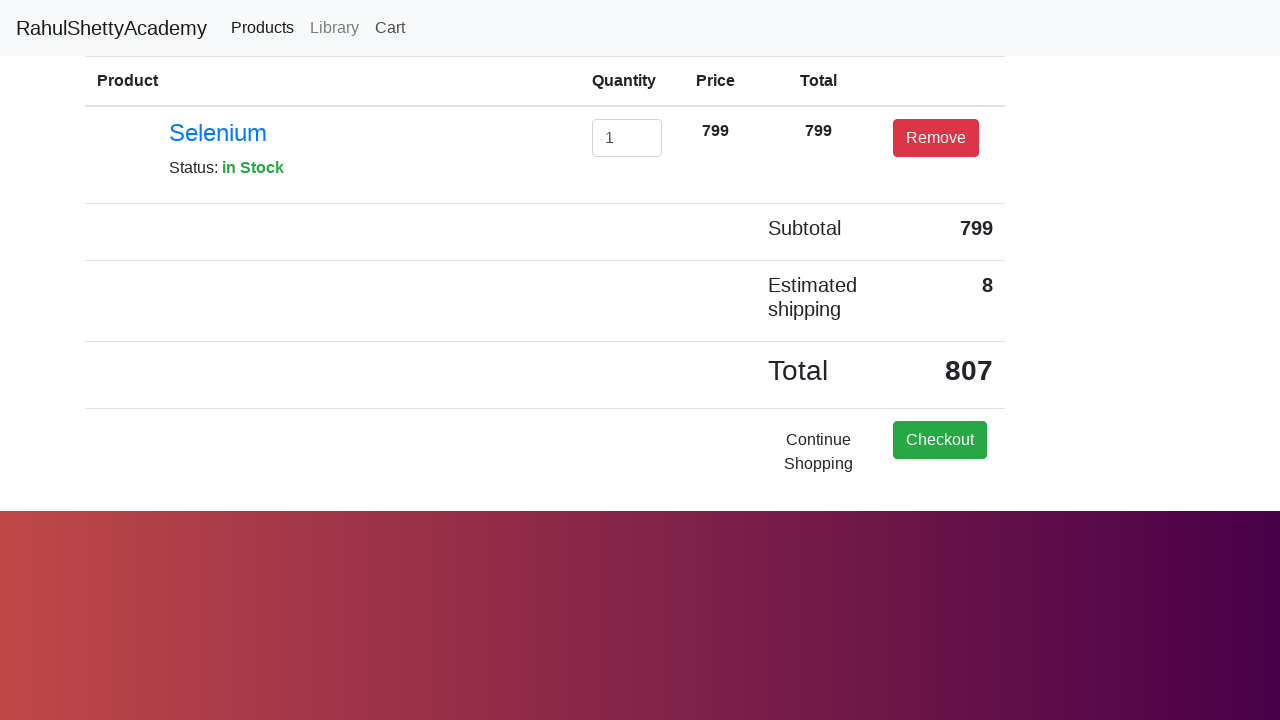

Waited for cart page to fully load
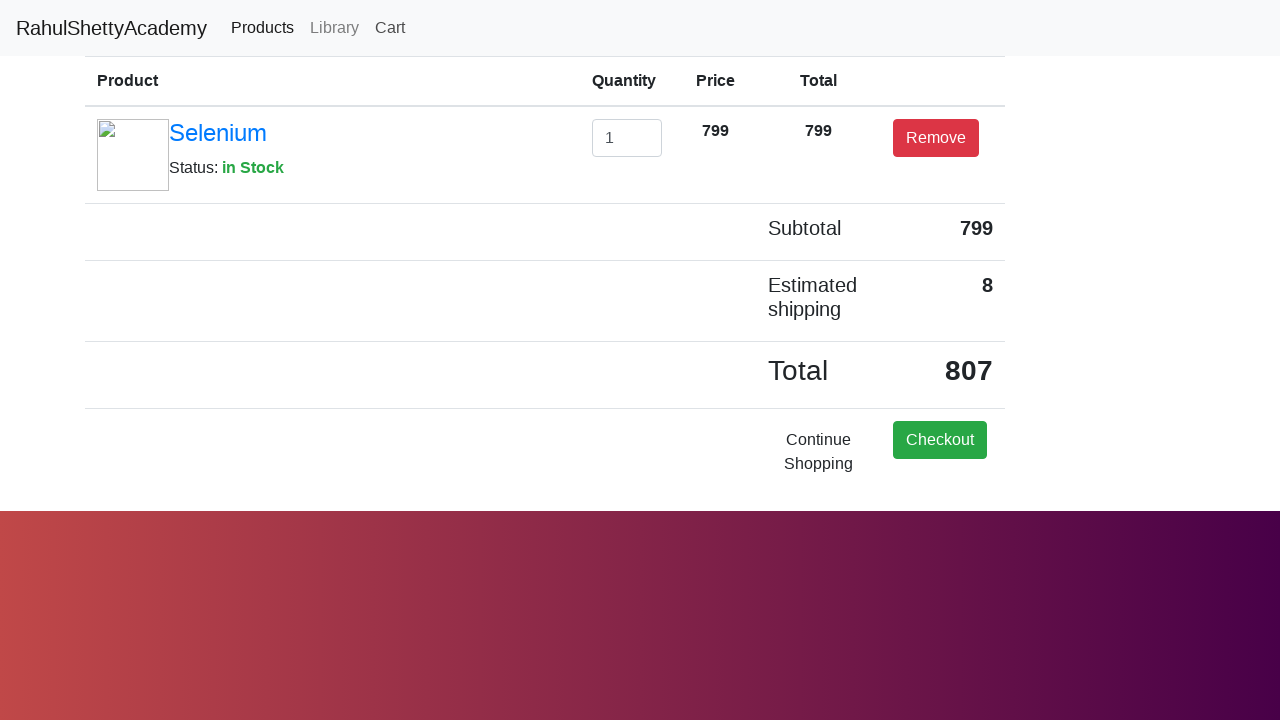

Cleared the quantity field on #exampleInputEmail1
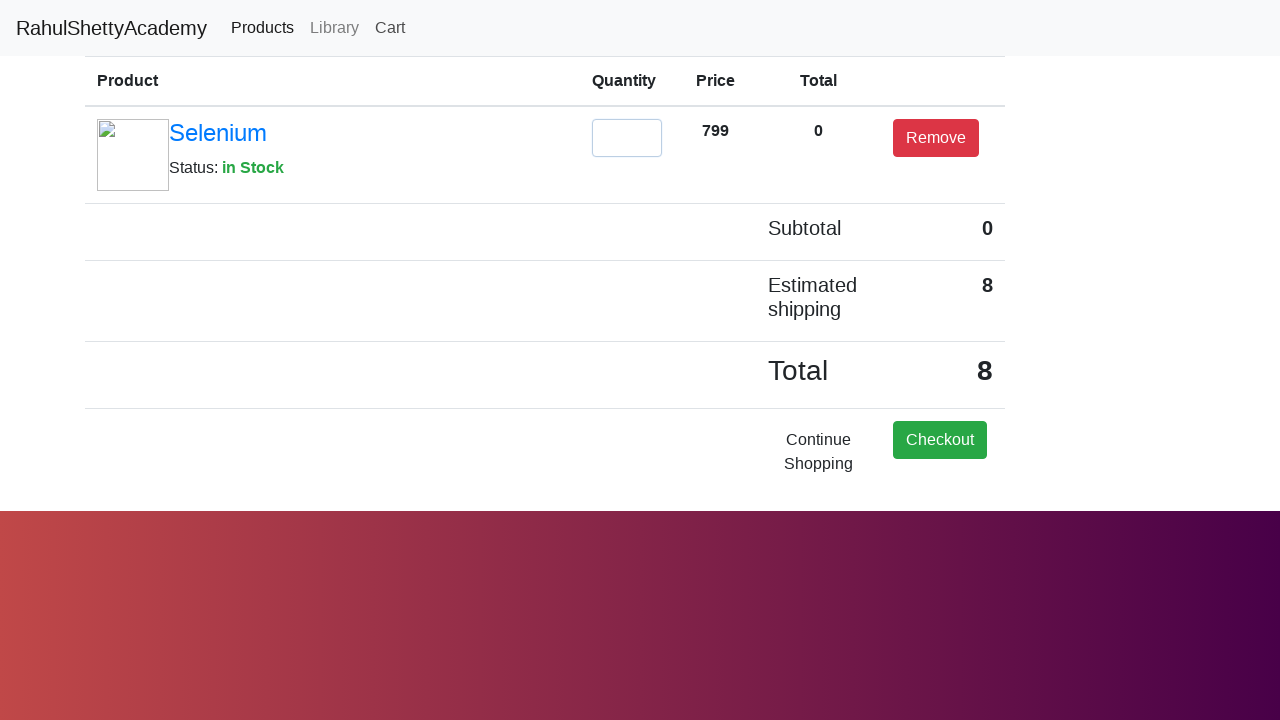

Updated cart quantity to 2 on #exampleInputEmail1
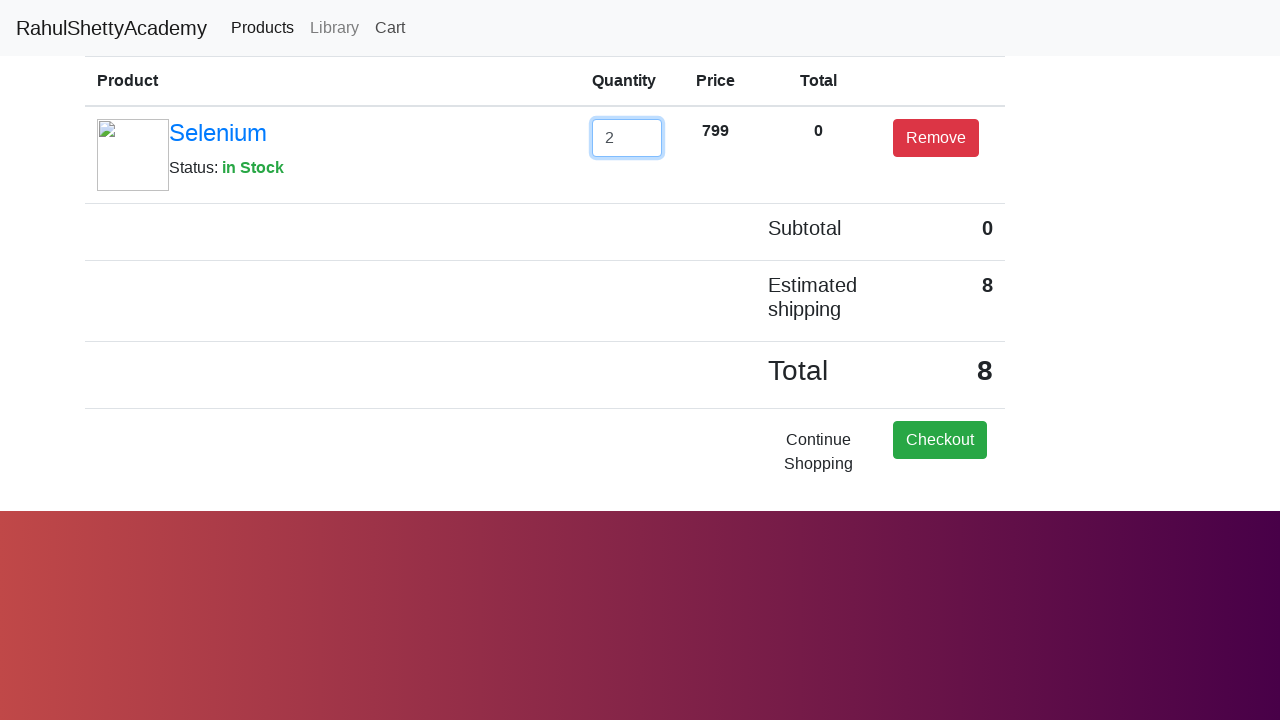

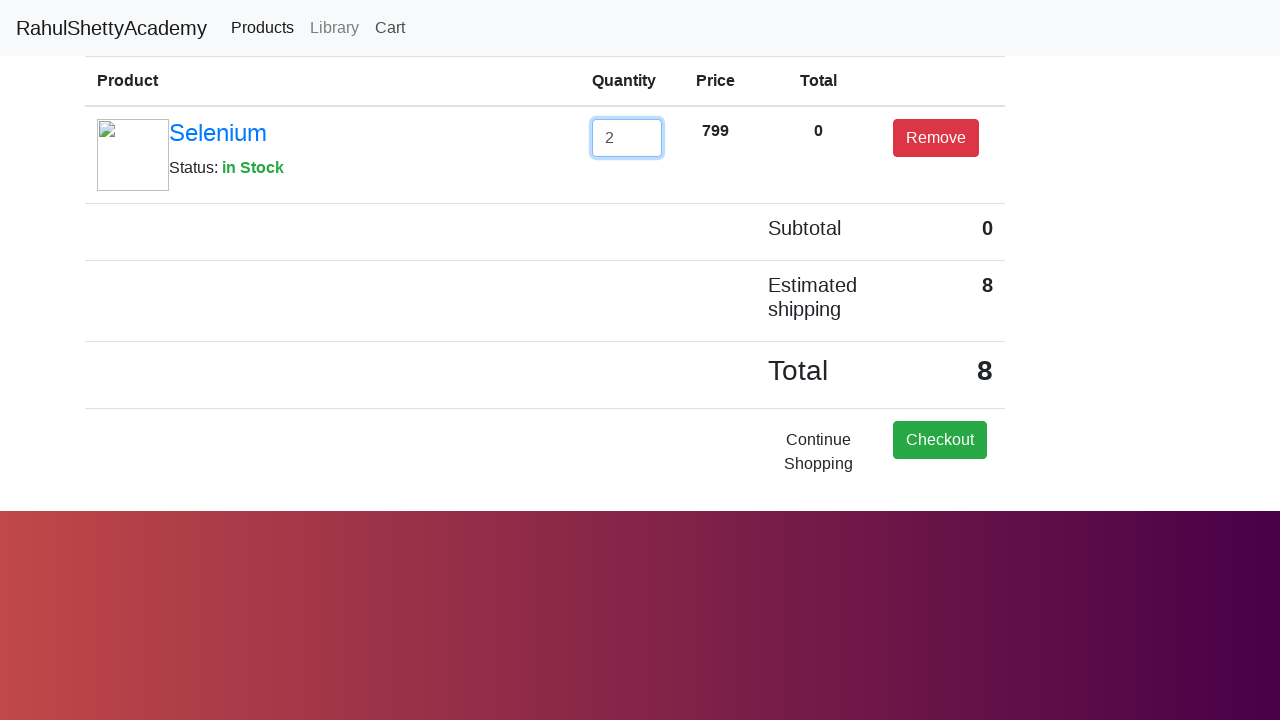